Adds a character by clicking add operator button, selecting a random class, and selecting a random character from that class

Starting URL: https://puppiizsunniiz.github.io/AN-EN-Tags/index.html

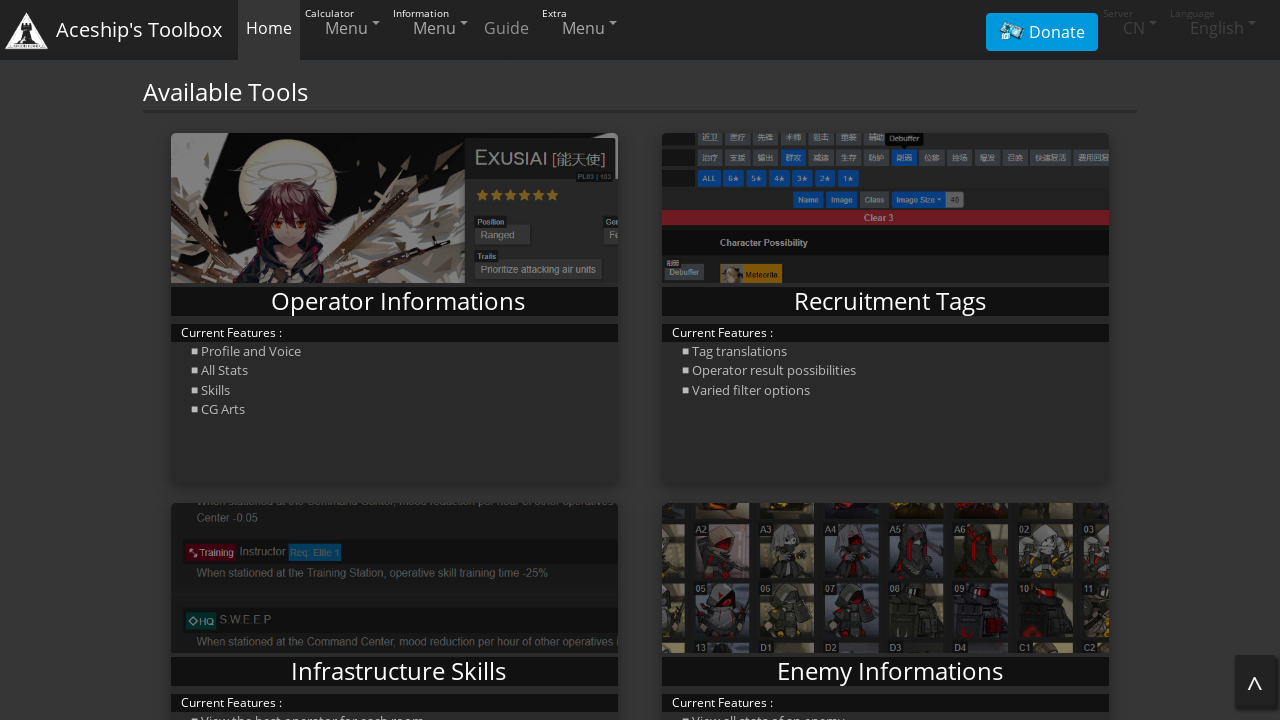

Clicked navigation menu to access Comparing section at (432, 28) on xpath=/html/body/nav/div/ul[1]/li[3]/a
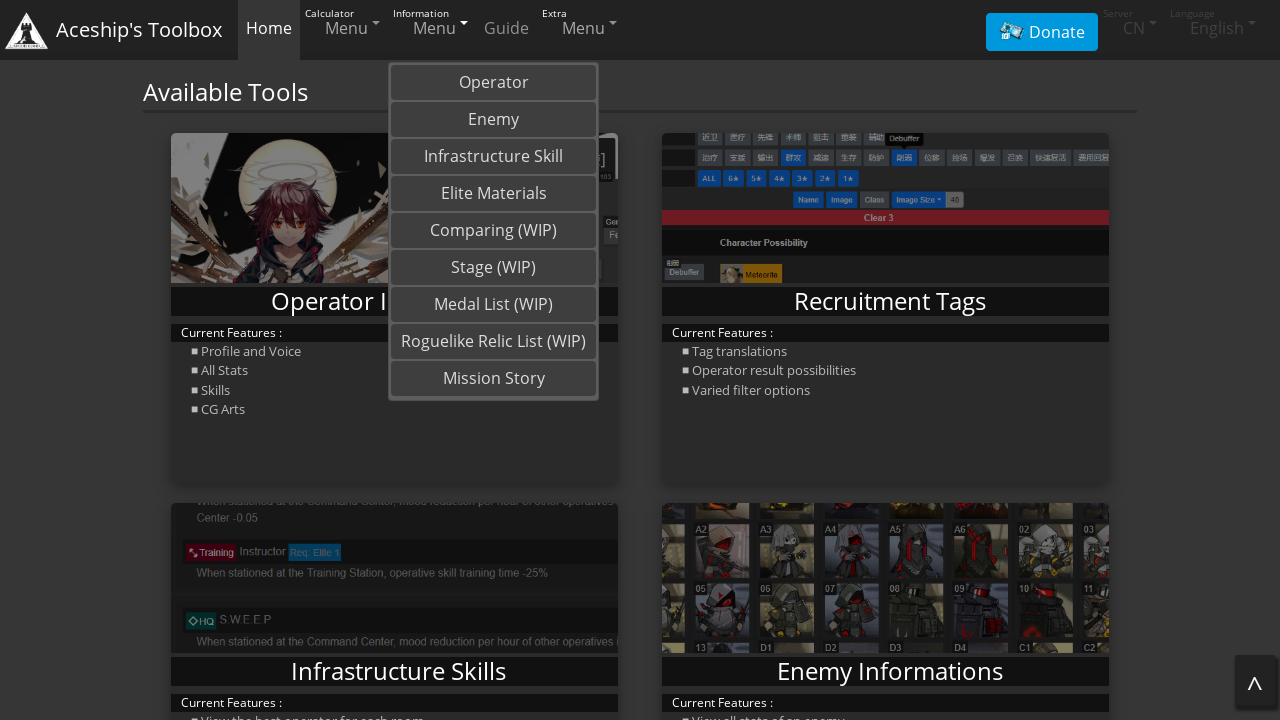

Clicked on Comparing (WIP) link at (494, 230) on a:text('Comparing (WIP)')
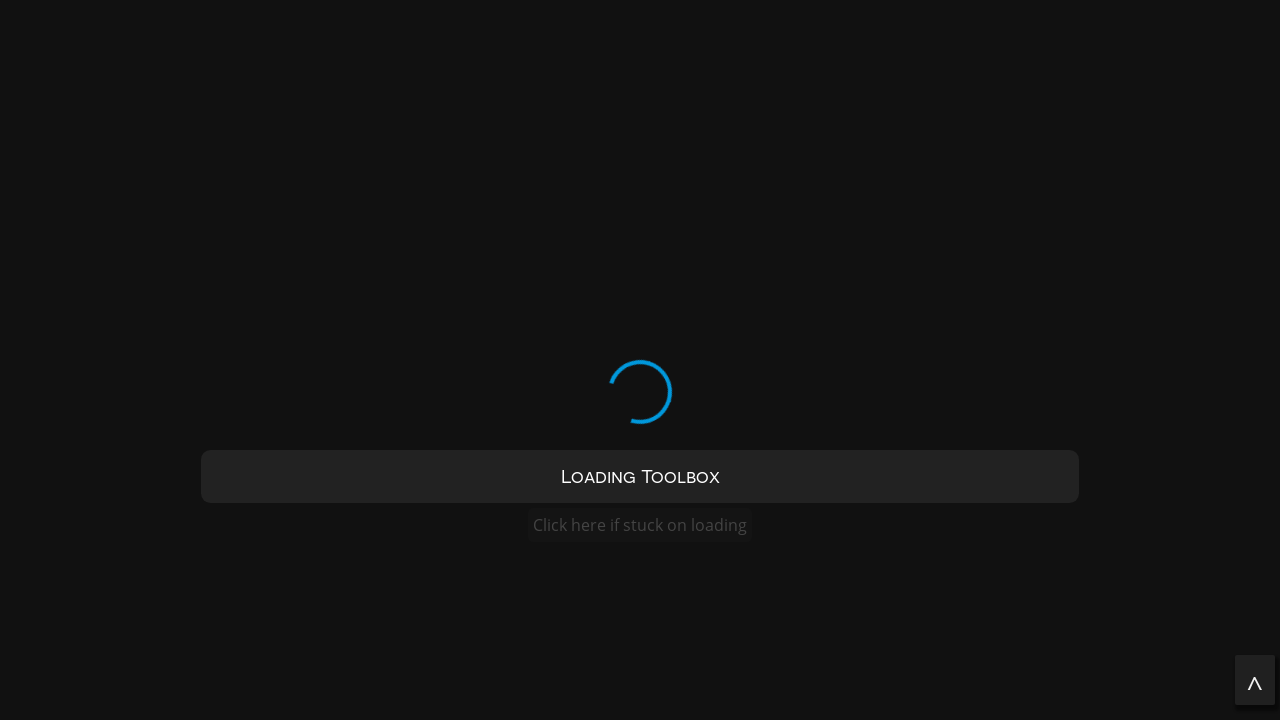

Clicked add operator button at (458, 232) on #addoperatorbtn
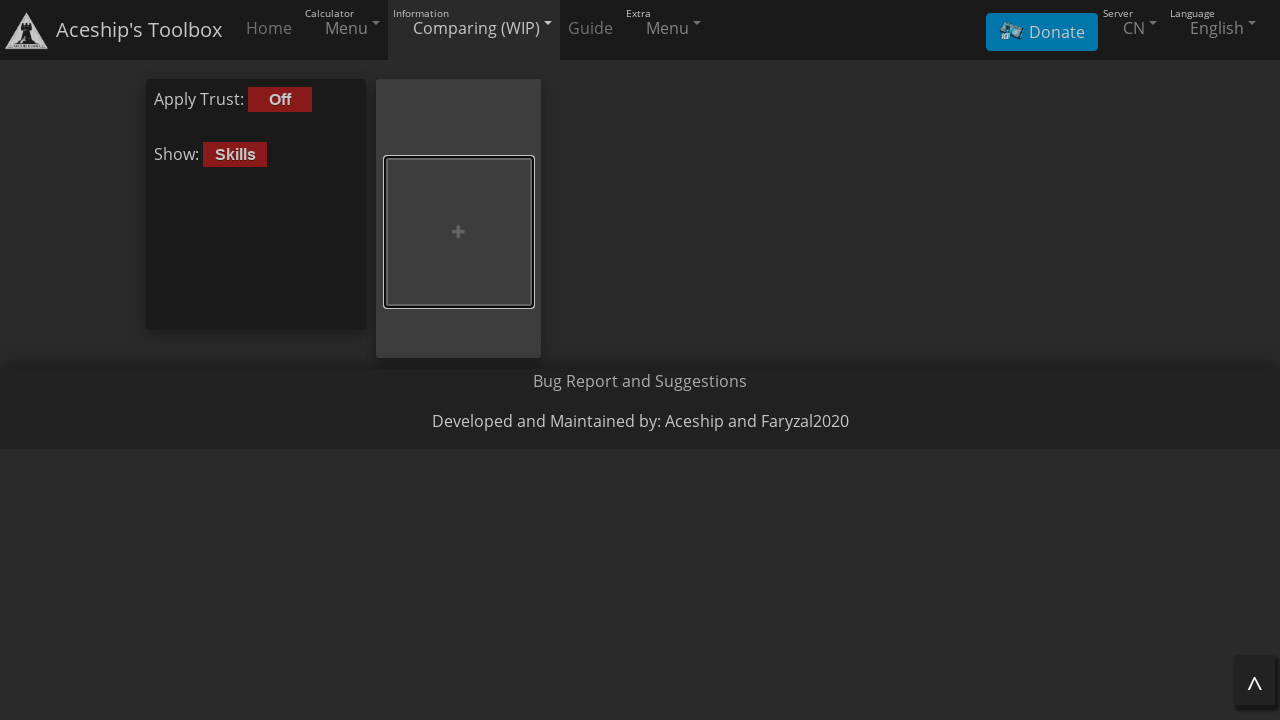

Retrieved all available class navigation items
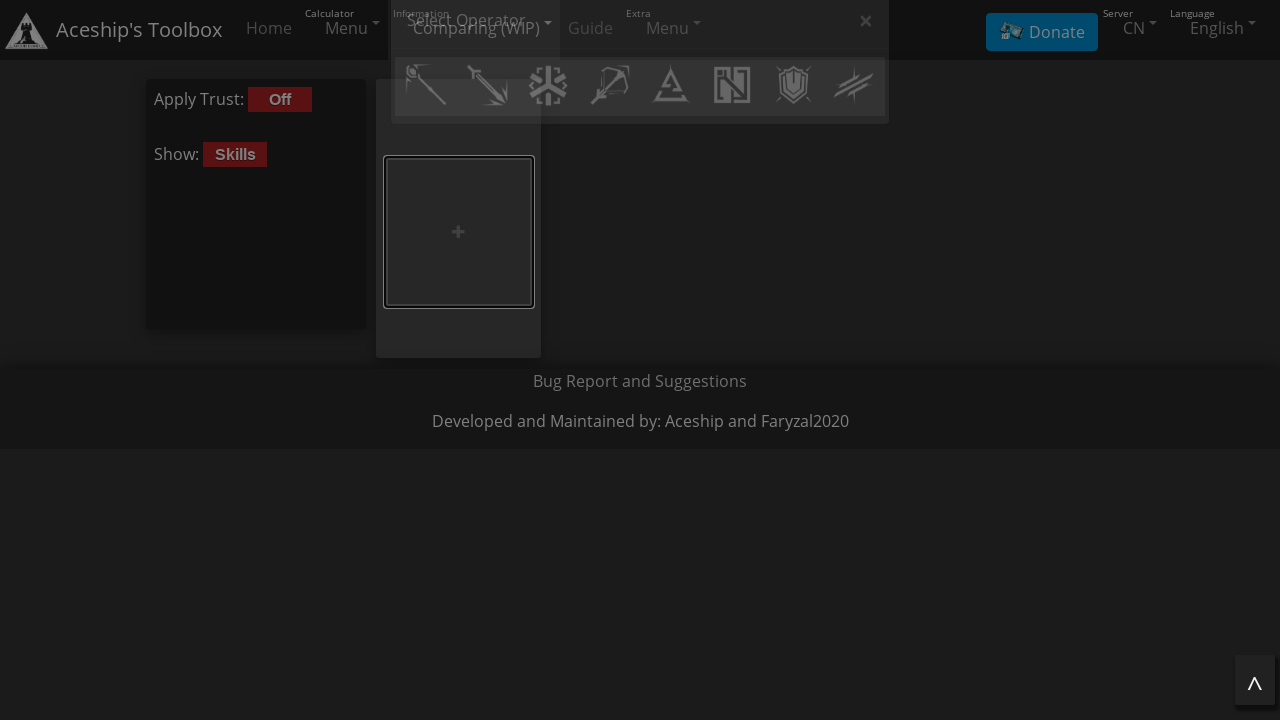

Selected random class at index 6 at (793, 124) on #classlist .nav-item .nav-link >> nth=6
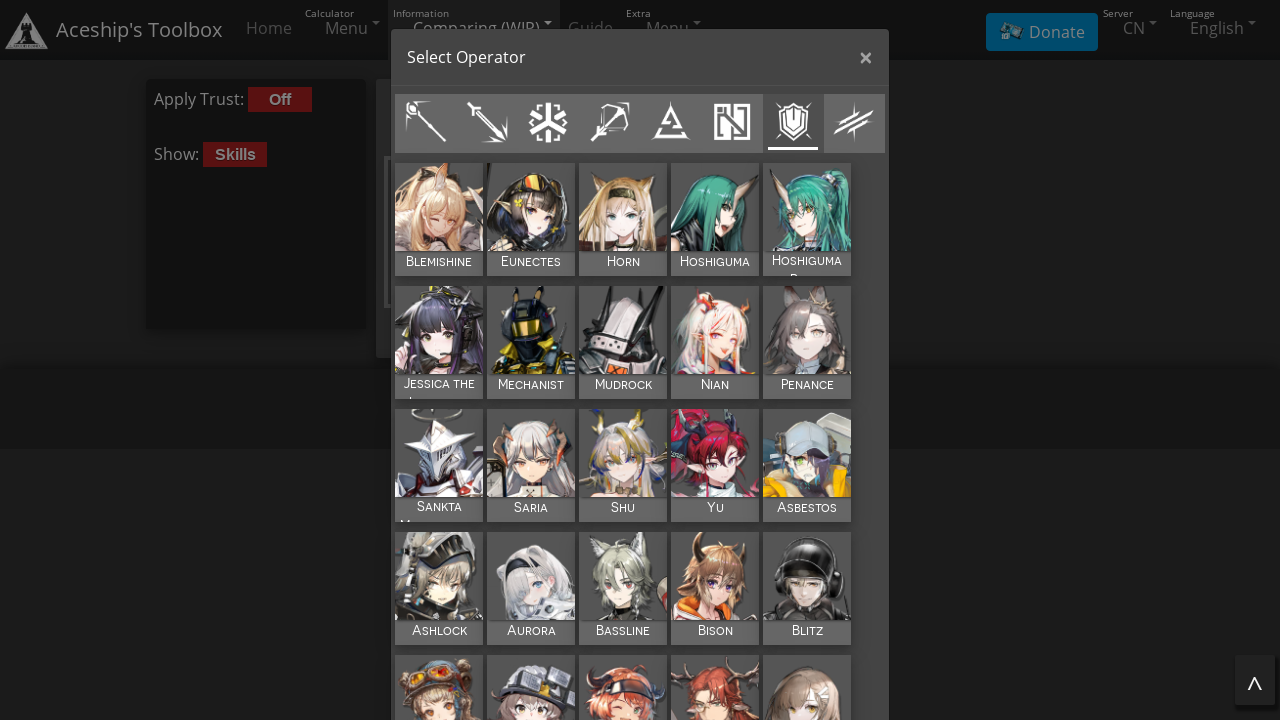

Retrieved all characters in the selected class
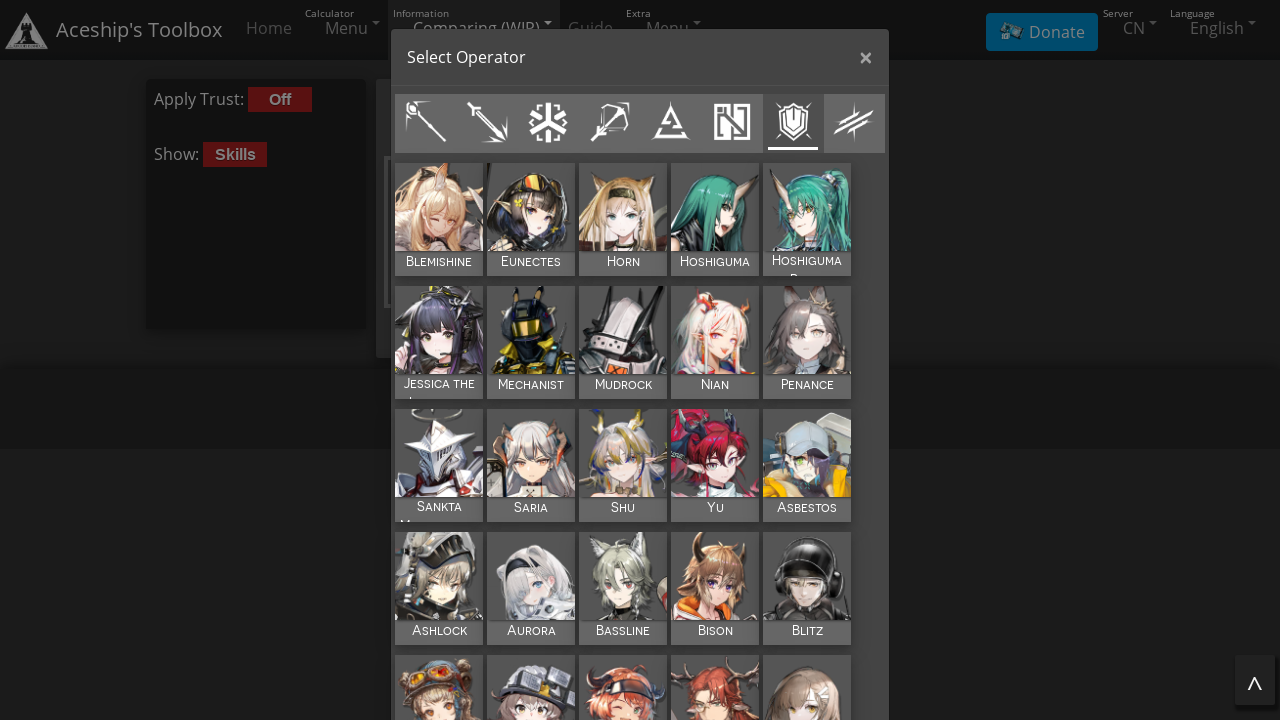

Selected random character at index 0 at (640, 360) on #selectedopclass >> nth=0
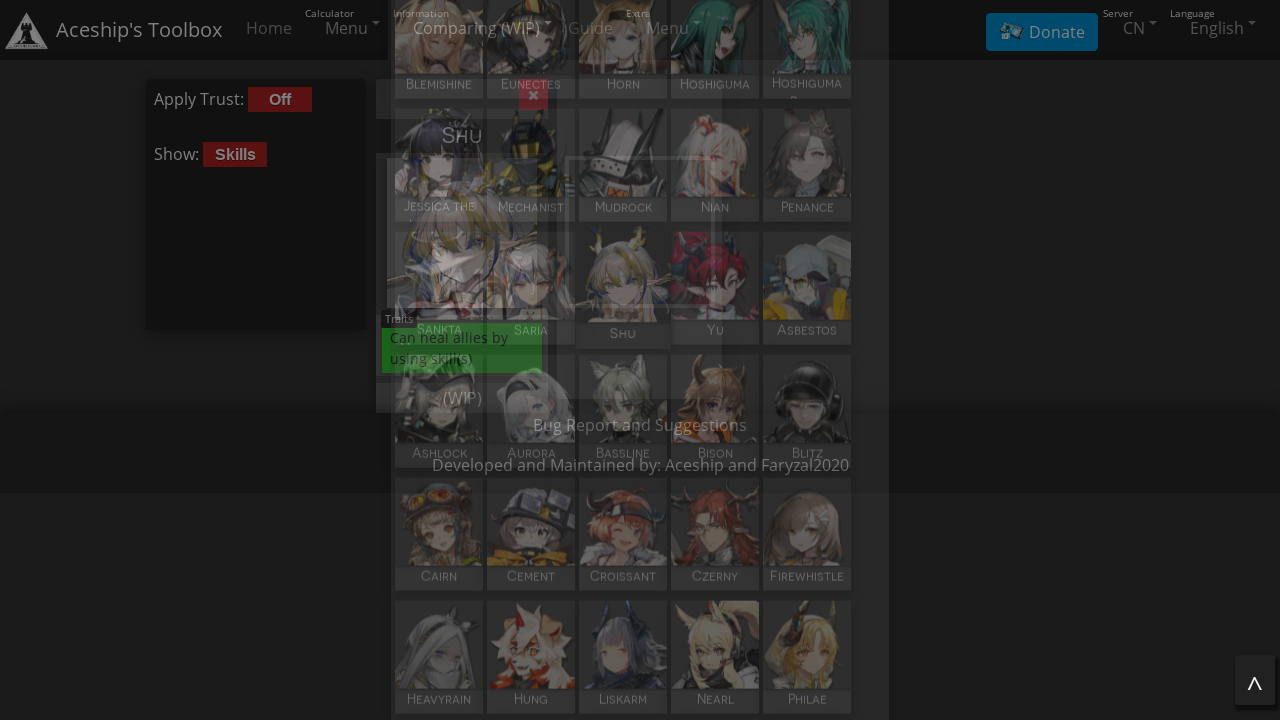

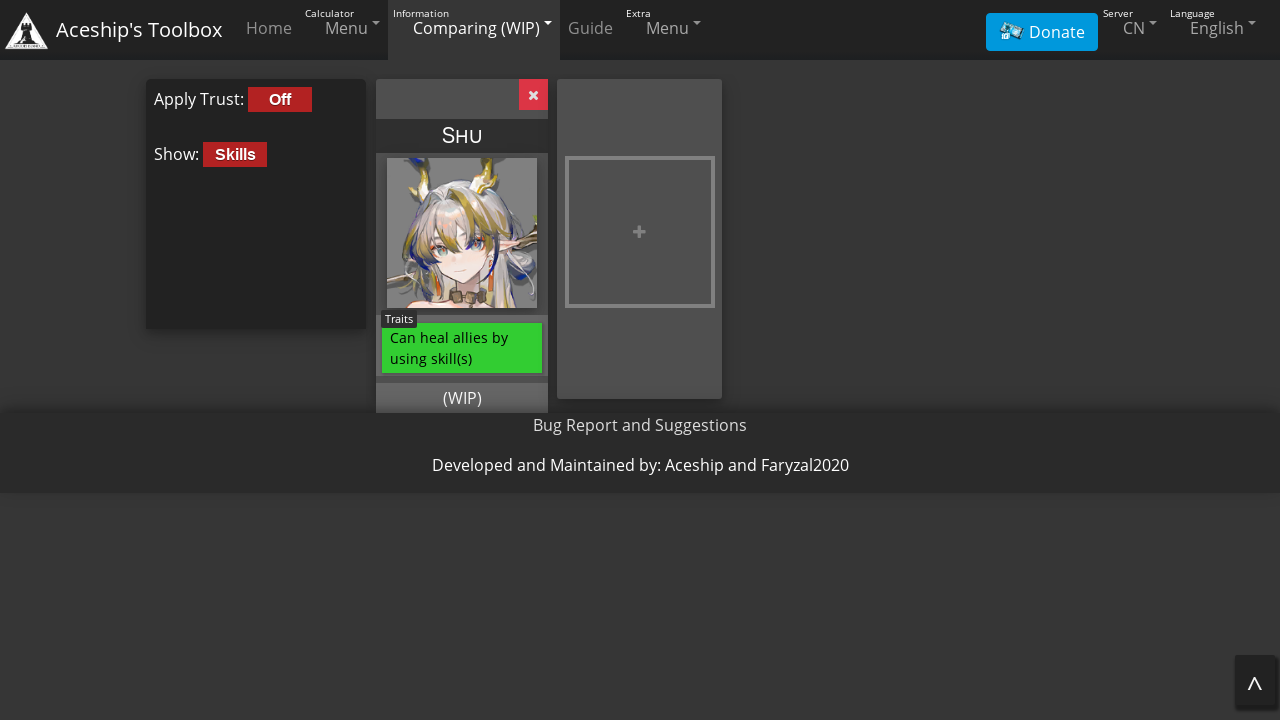